Tests shoe store size checker by entering a valid shoe size and verifying success message

Starting URL: https://lm.skillbox.cc/qa_tester/module03/practice1/

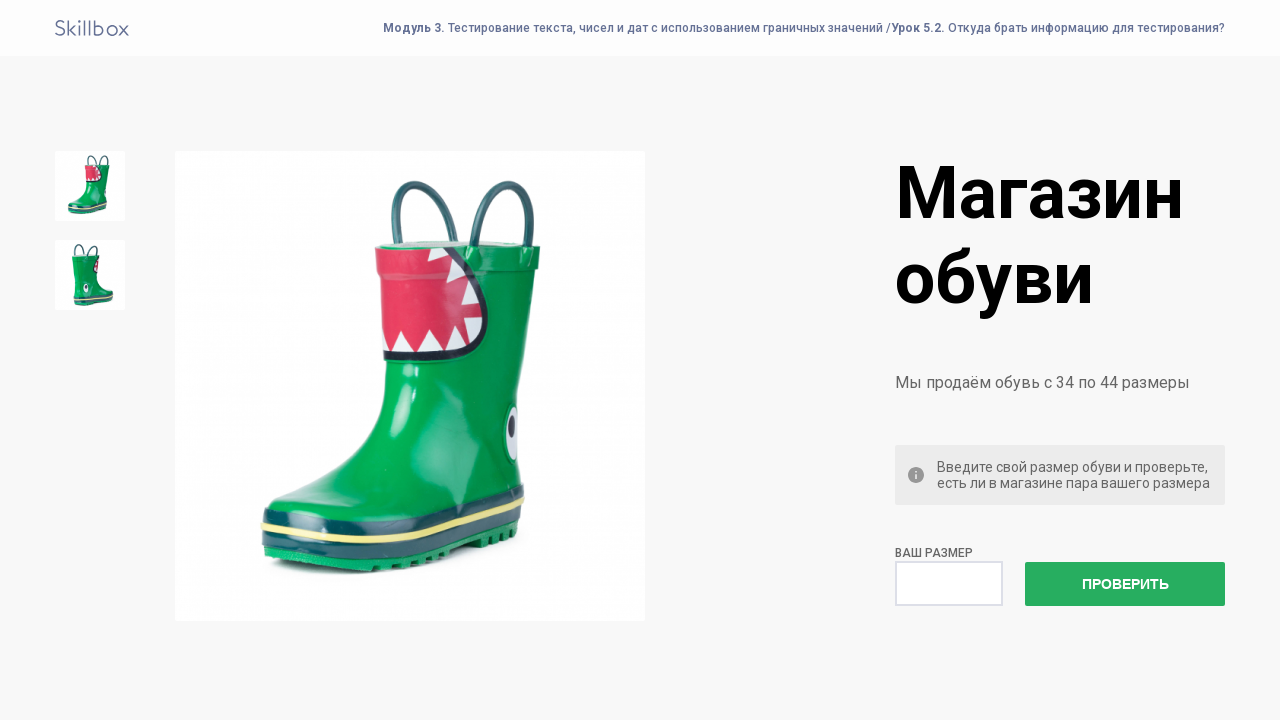

Entered valid shoe size '38' in the size checker input field on input[name='check']
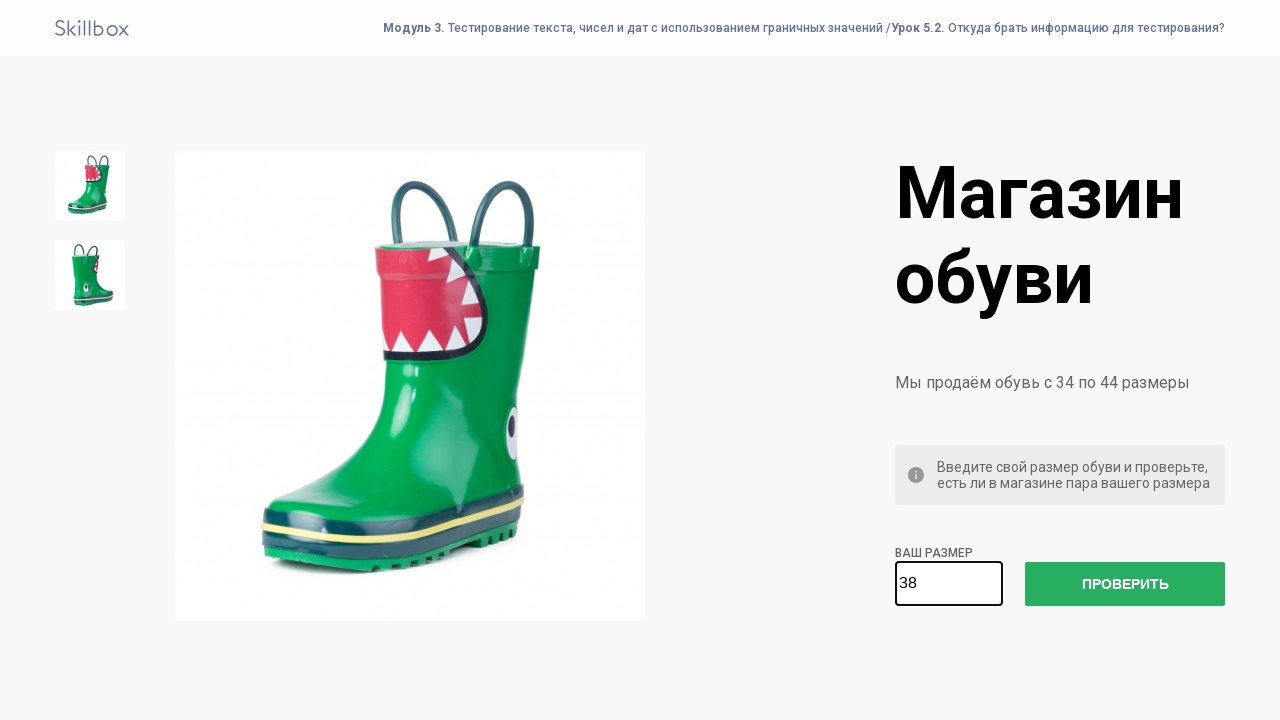

Clicked the check button to verify shoe size at (1125, 584) on button
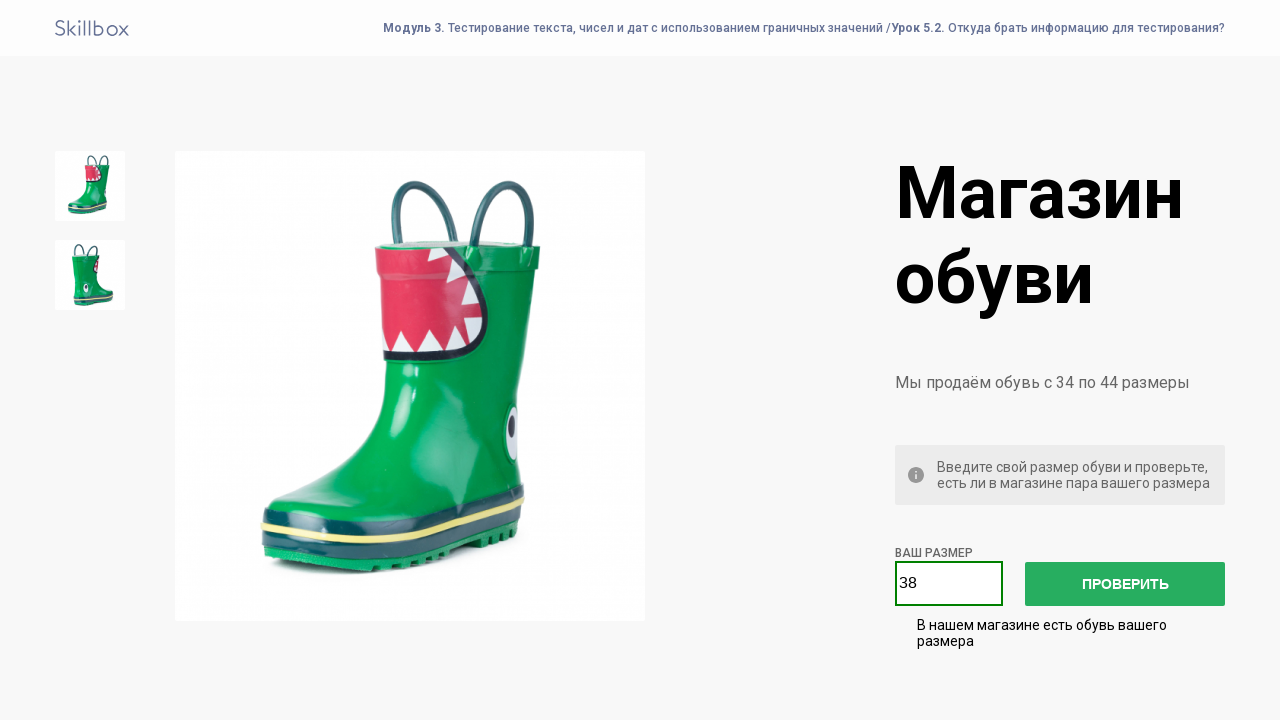

Success message appeared confirming valid shoe size
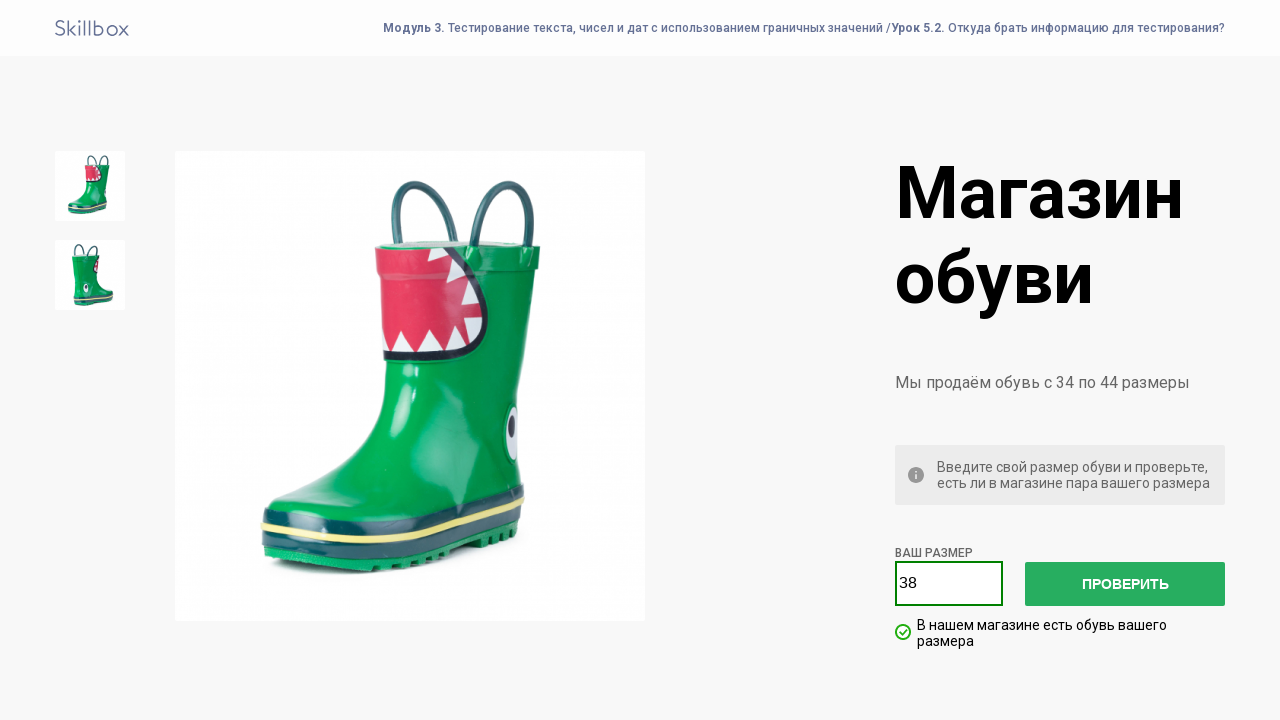

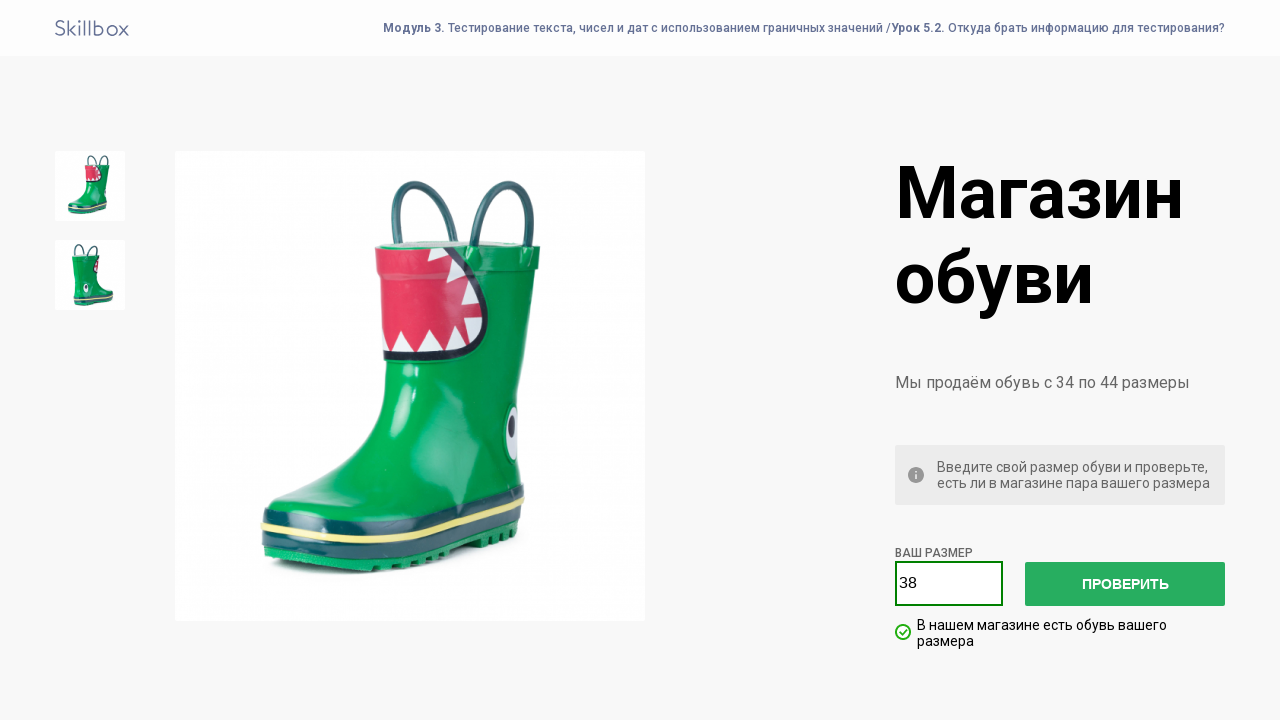